Opens the appointment modal and inserts a time value into the hour field

Starting URL: https://test-a-pet.vercel.app/

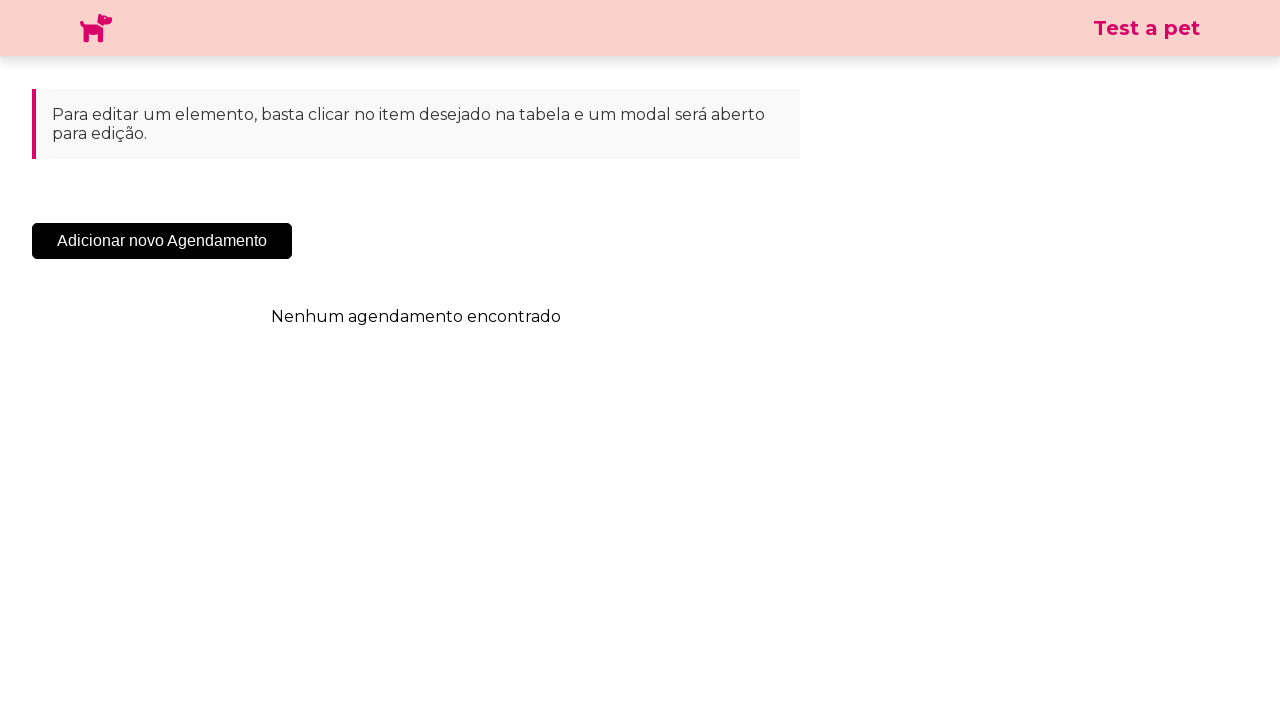

Clicked 'Add New Appointment' button to open appointment modal at (162, 241) on .sc-cHqXqK.kZzwzX
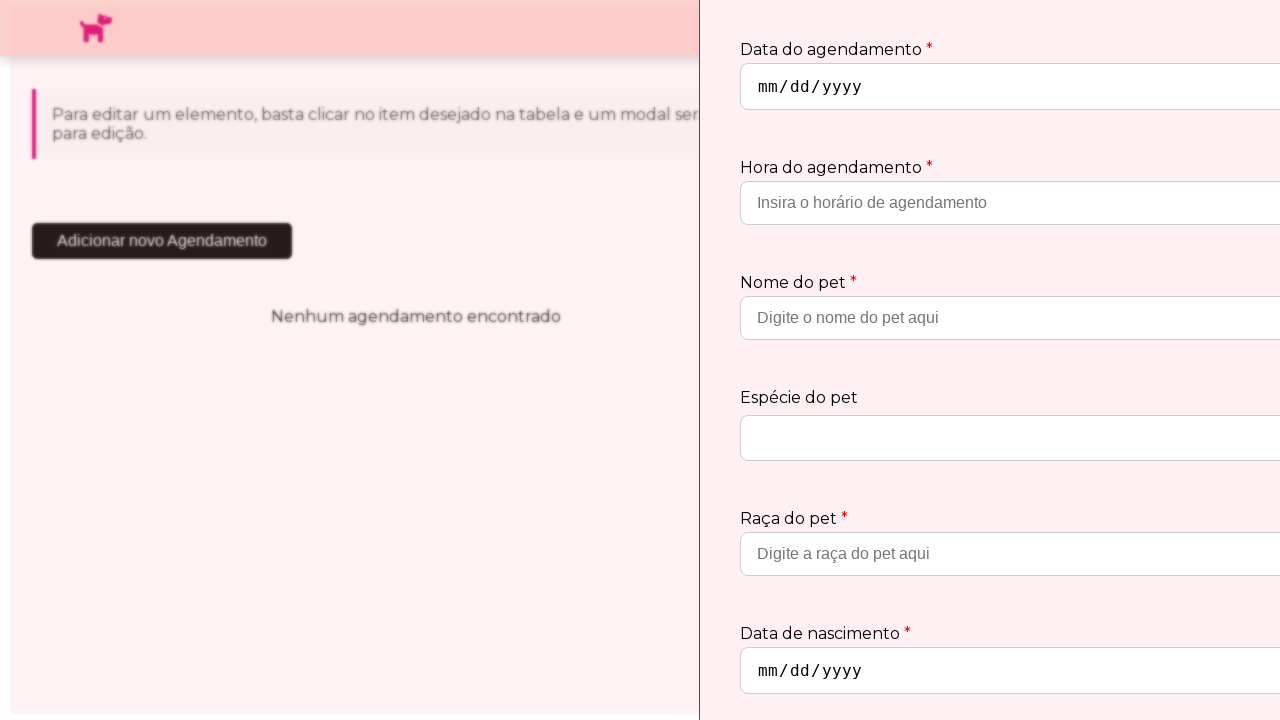

Appointment modal opened and hour input field appeared
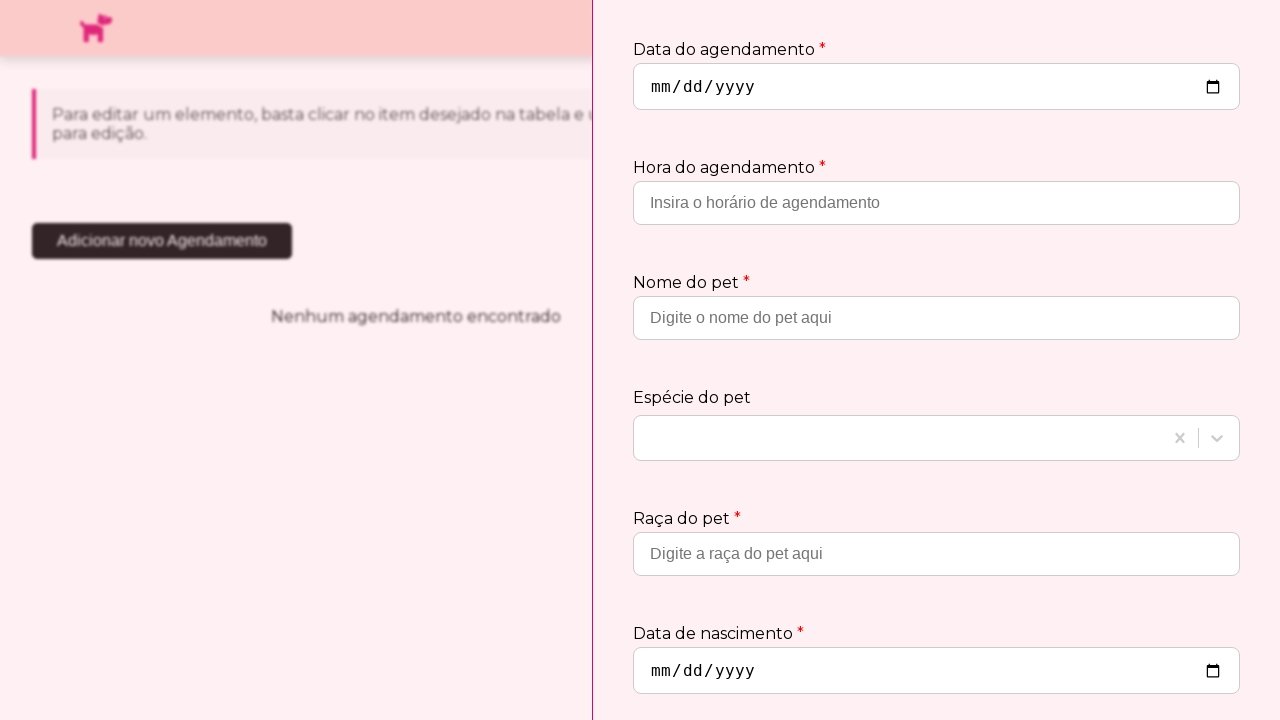

Inserted time value '10:30' into the hour field on input[type='hour']
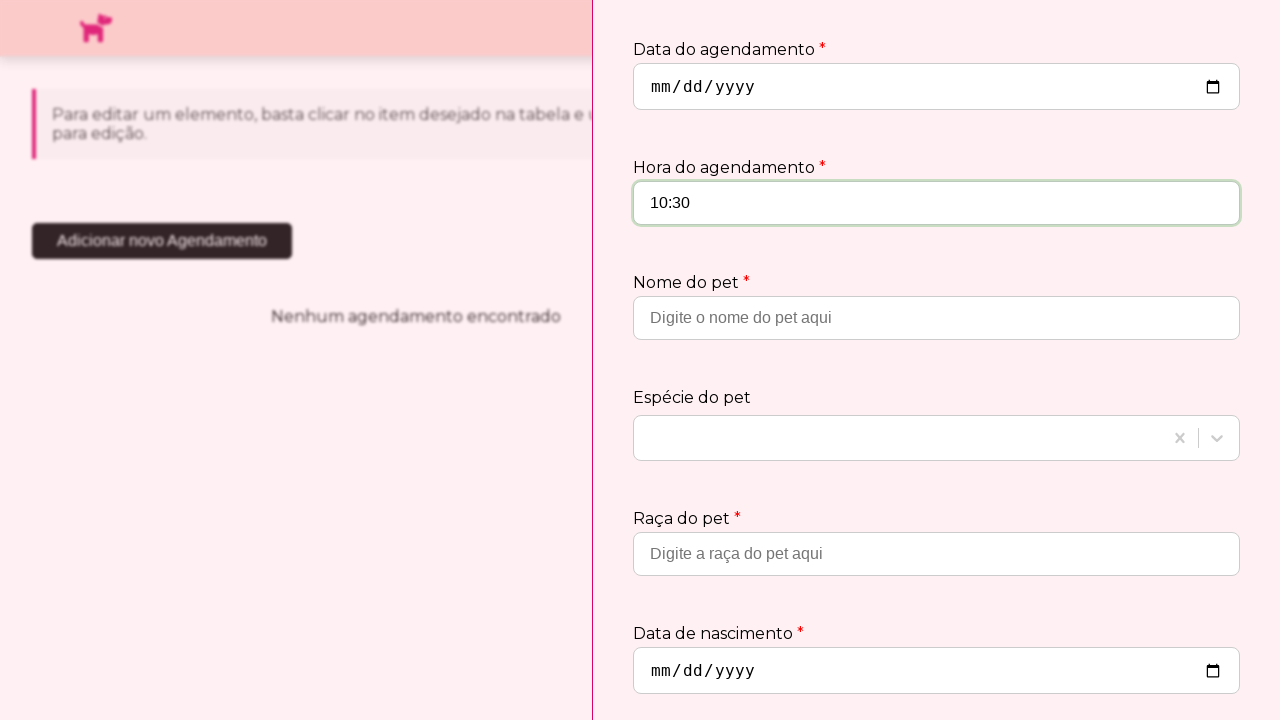

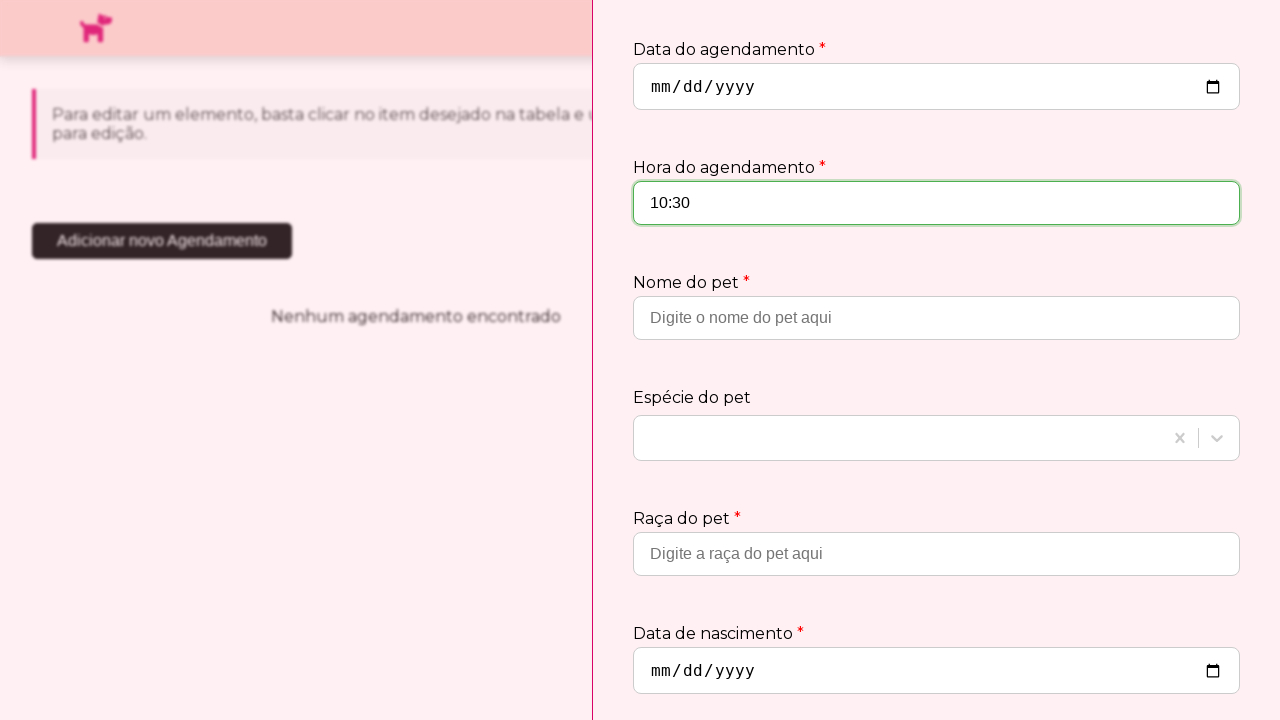